Tests Hidden Layers functionality by clicking on the hidden layer link and clicking the button

Starting URL: http://uitestingplayground.com/

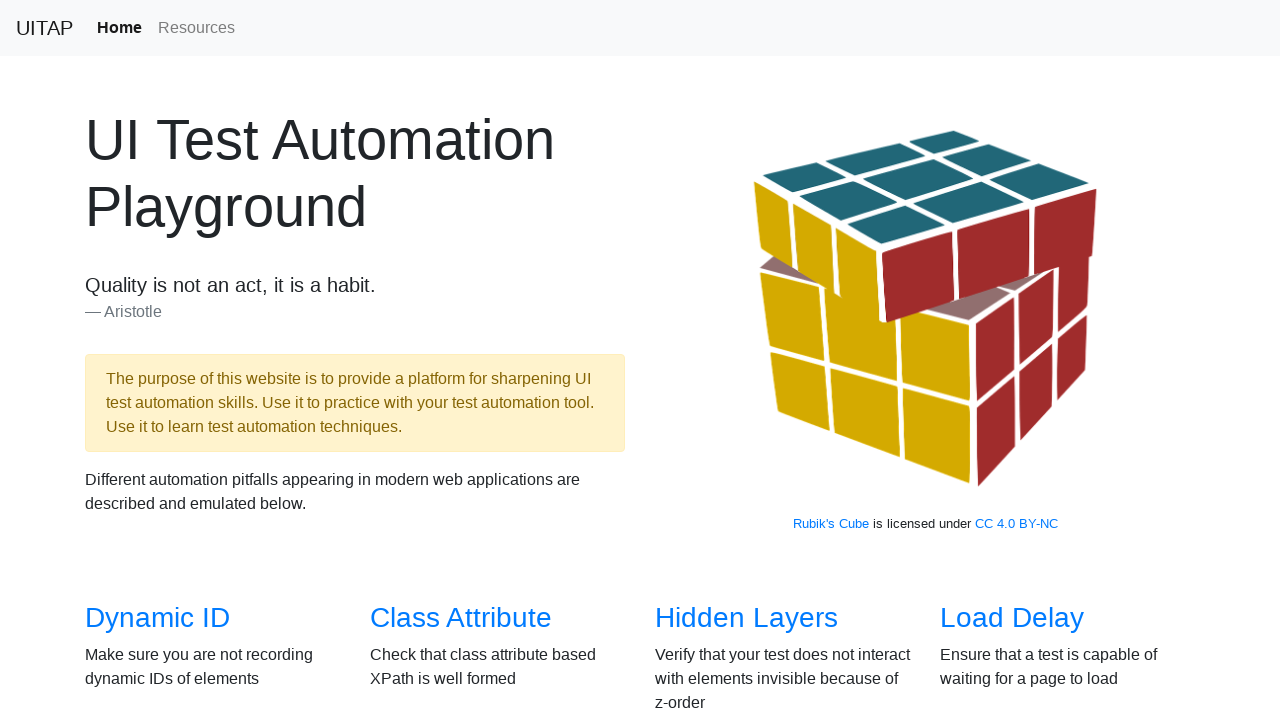

Clicked on Hidden Layers link at (746, 618) on xpath=/html/body/section[2]/div/div[1]/div[3]/h3/a
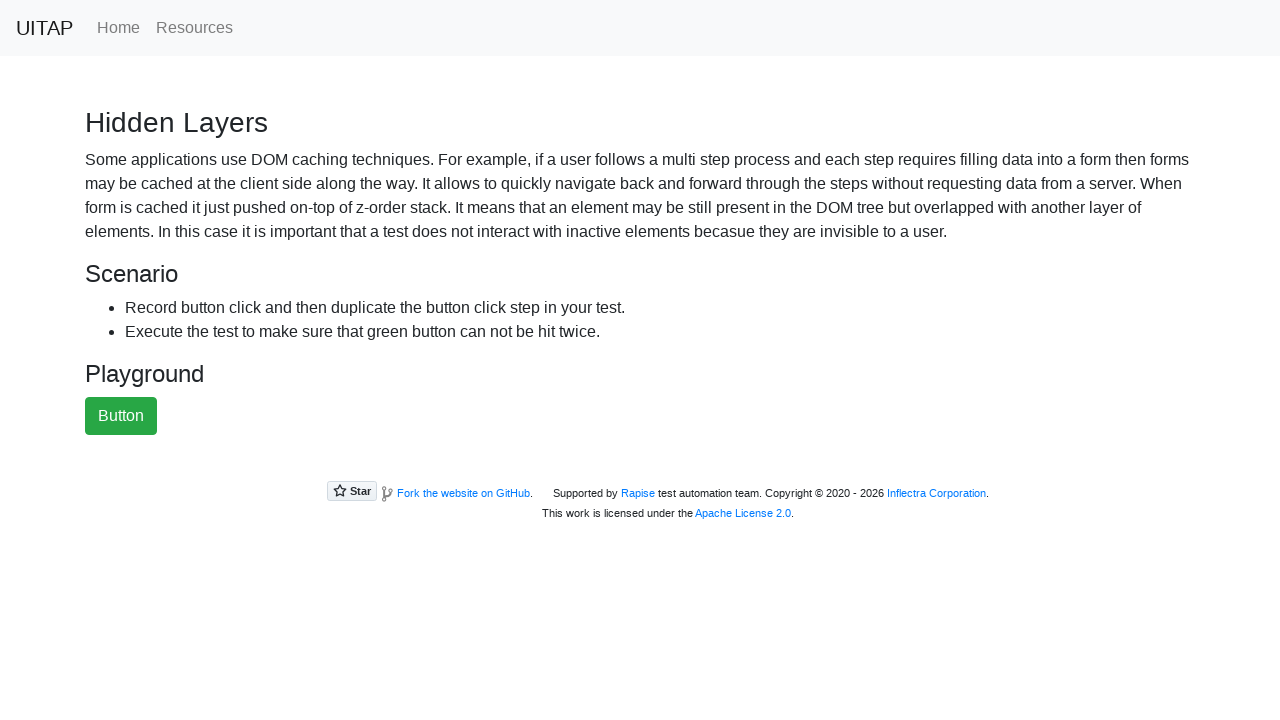

Hidden Layers page loaded
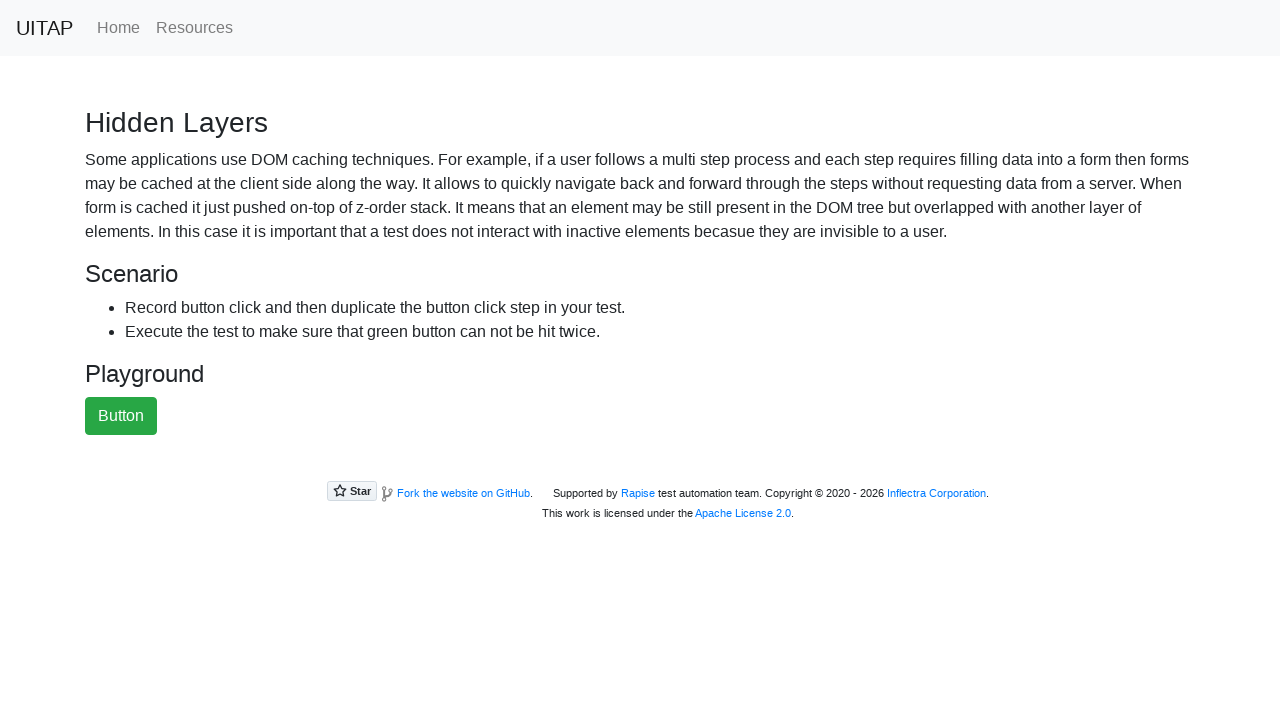

Verified page title is 'Hidden Layers'
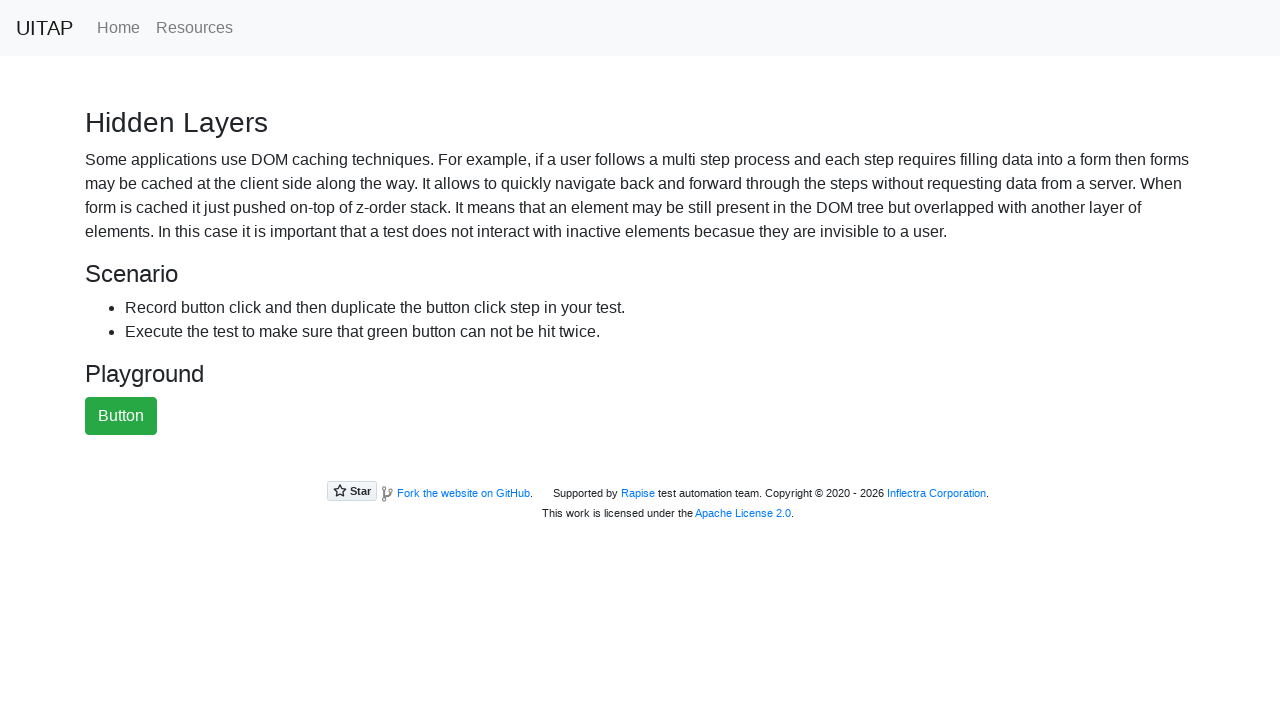

Clicked the green success button at (121, 416) on .btn-success
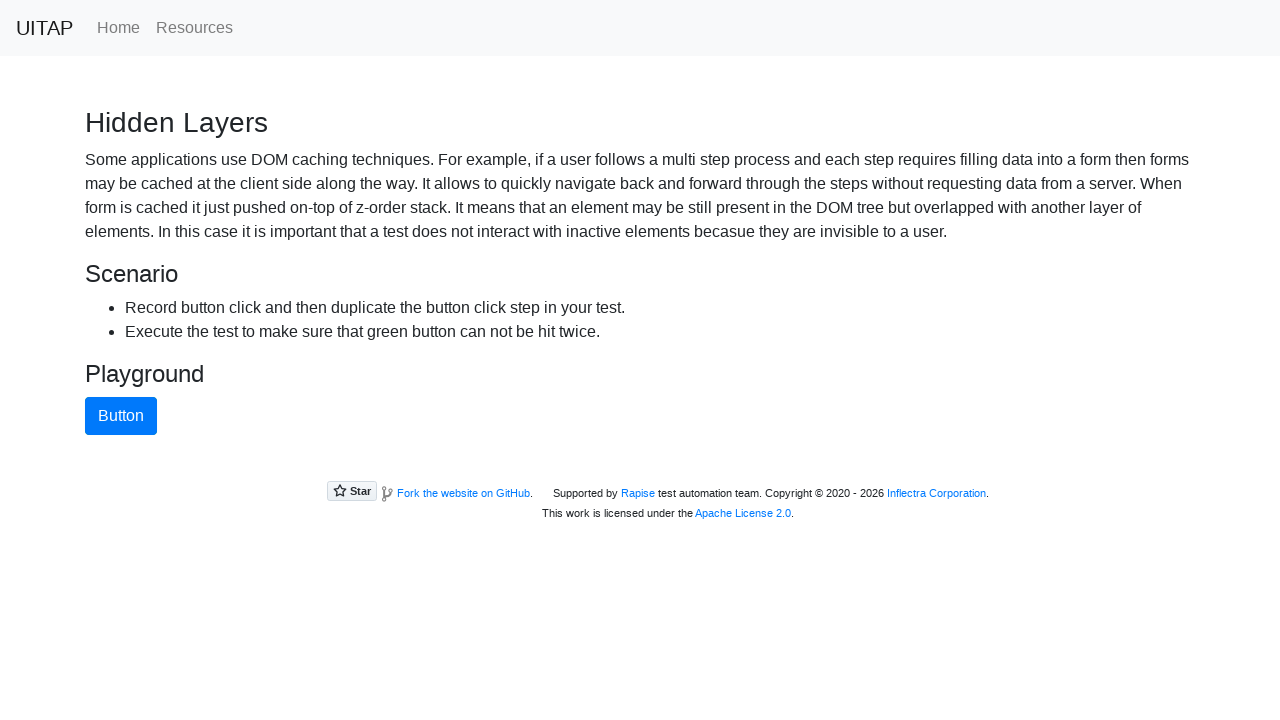

Navigated back to main page
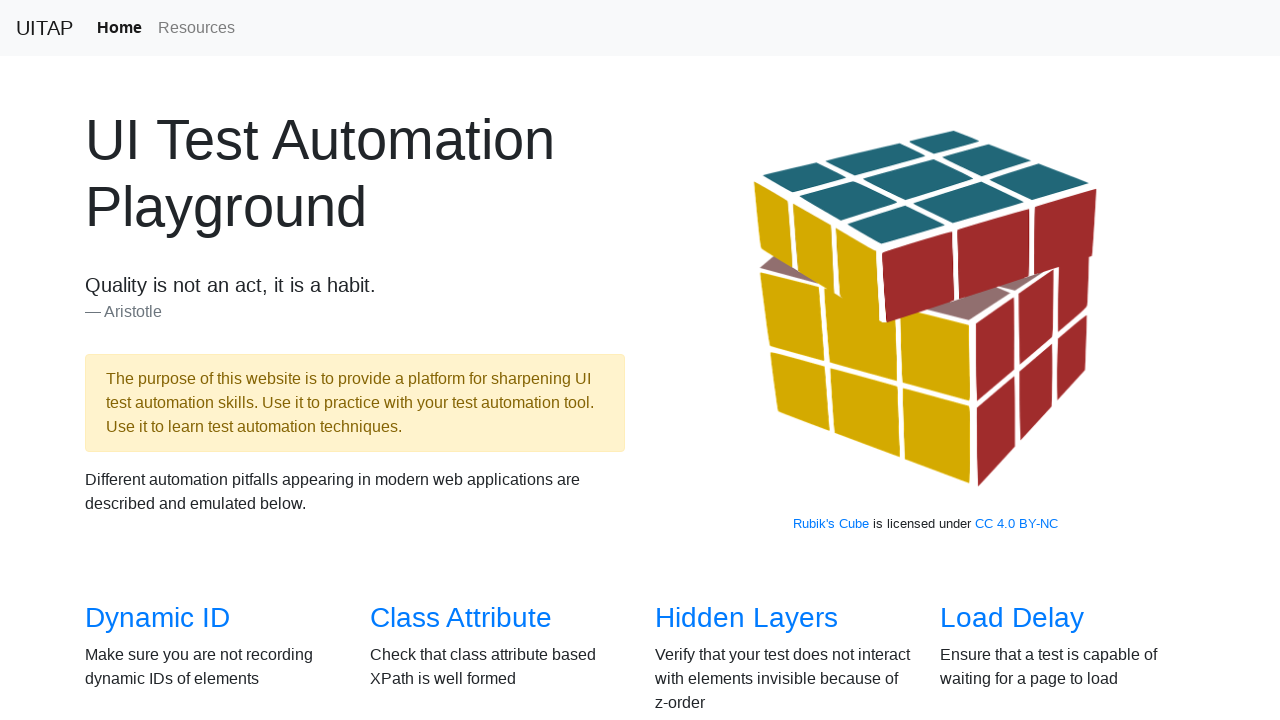

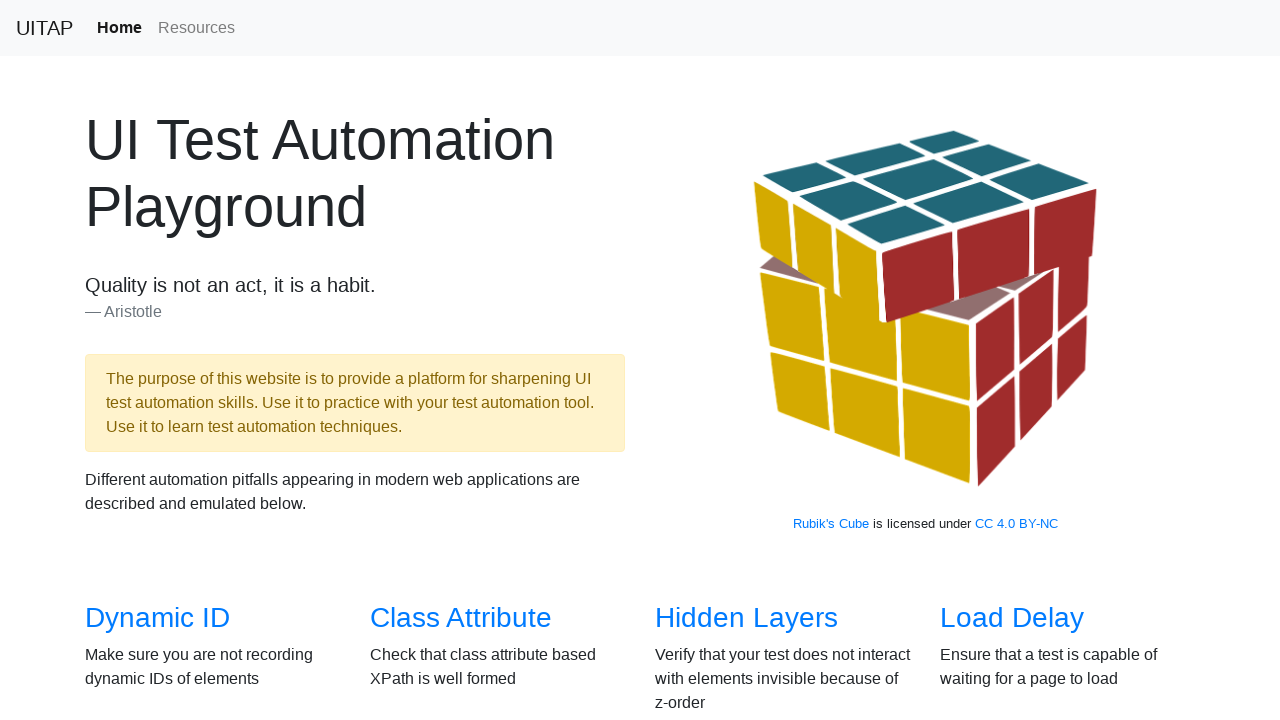